Tests selection functionality by clicking radio button and checkbox, verifying selection state, then deselecting the checkbox

Starting URL: https://automationfc.github.io/basic-form/index.html

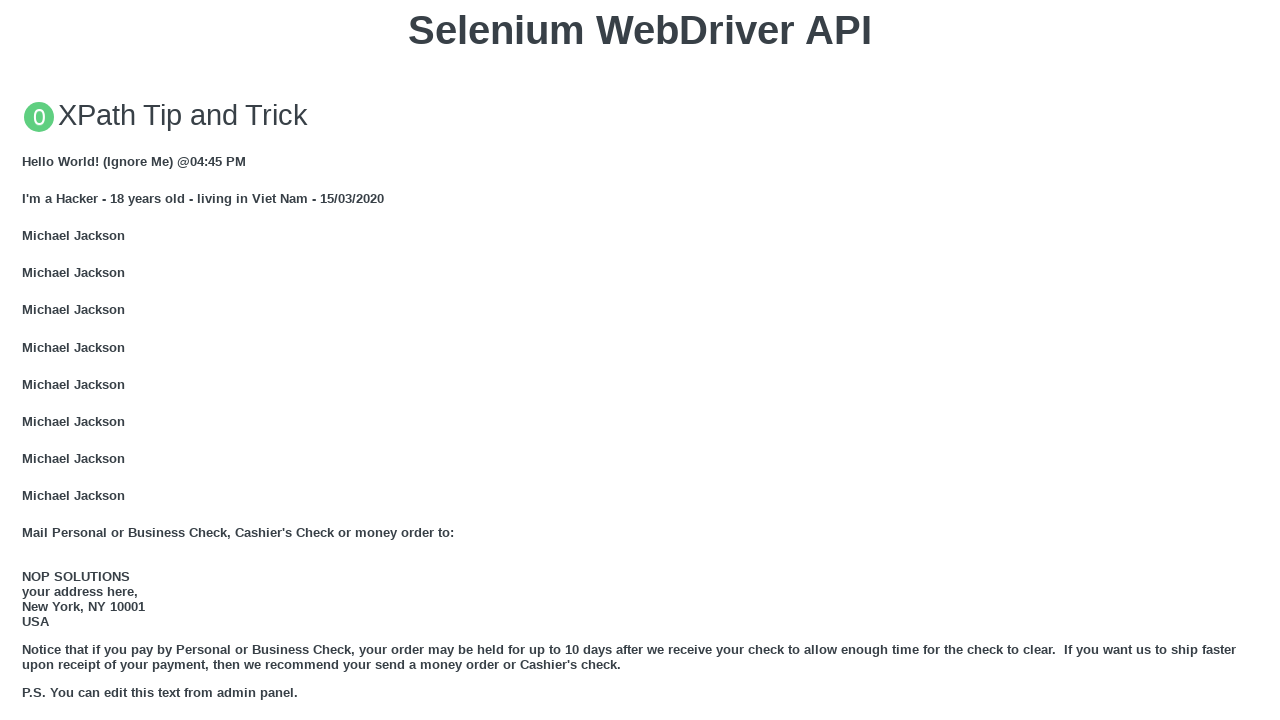

Clicked 'Under 18' radio button at (28, 360) on input[value='under_18']
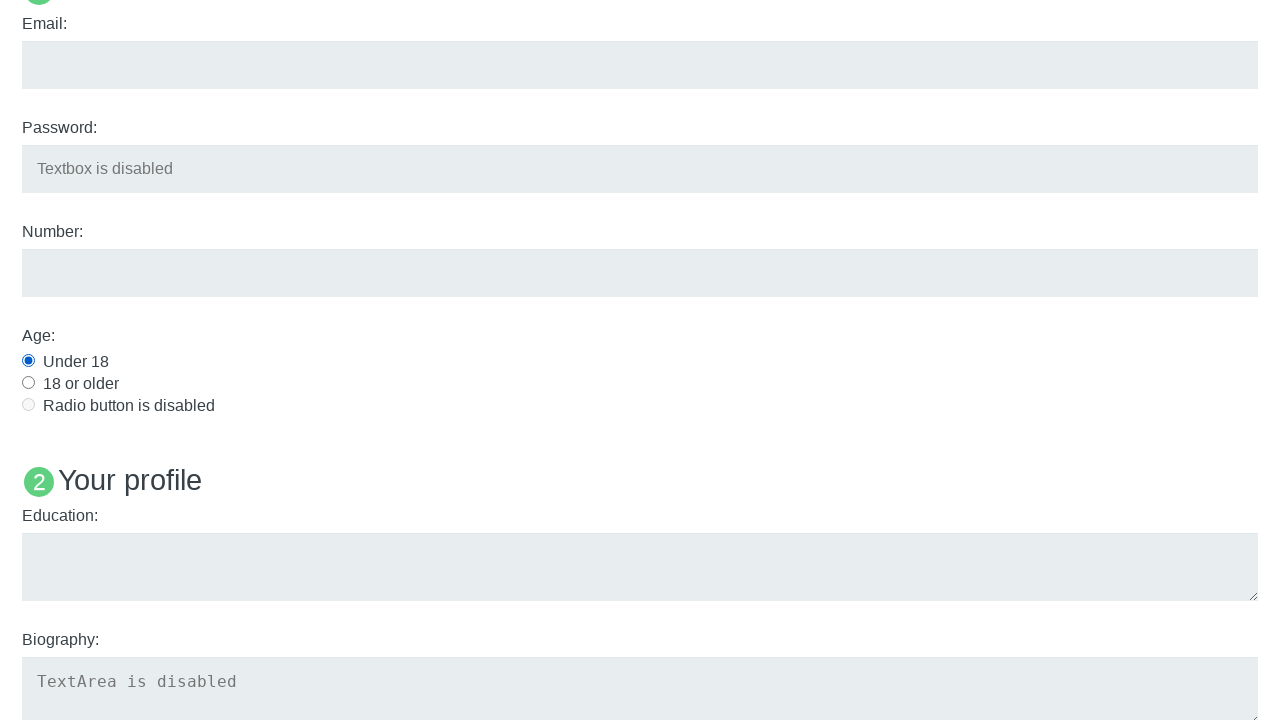

Clicked Java checkbox at (28, 361) on input#java
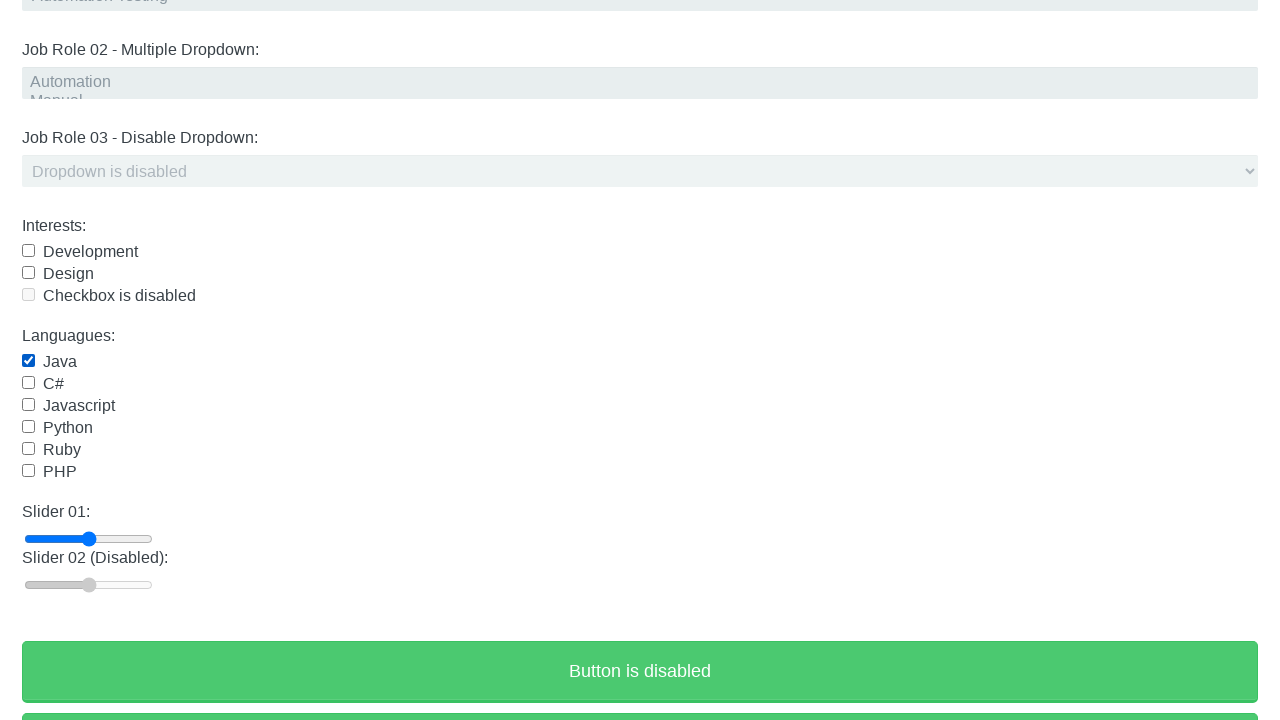

Verified 'Under 18' radio button is selected
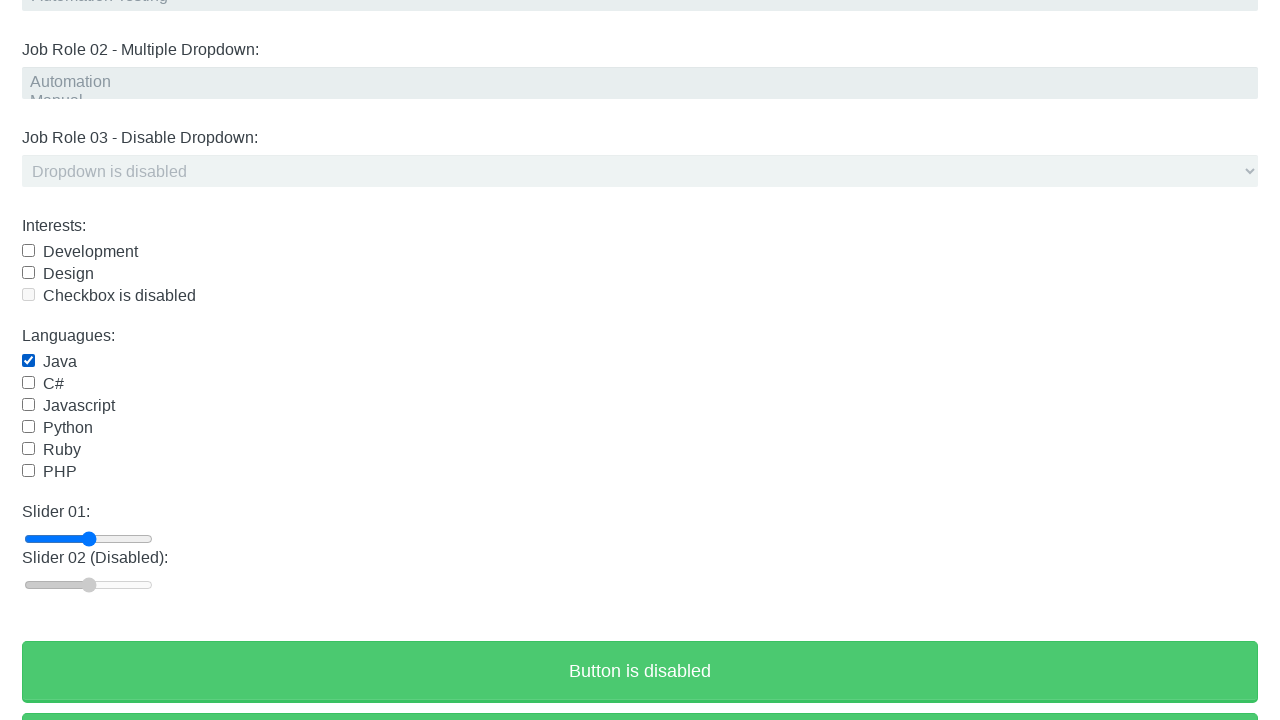

Verified Java checkbox is selected
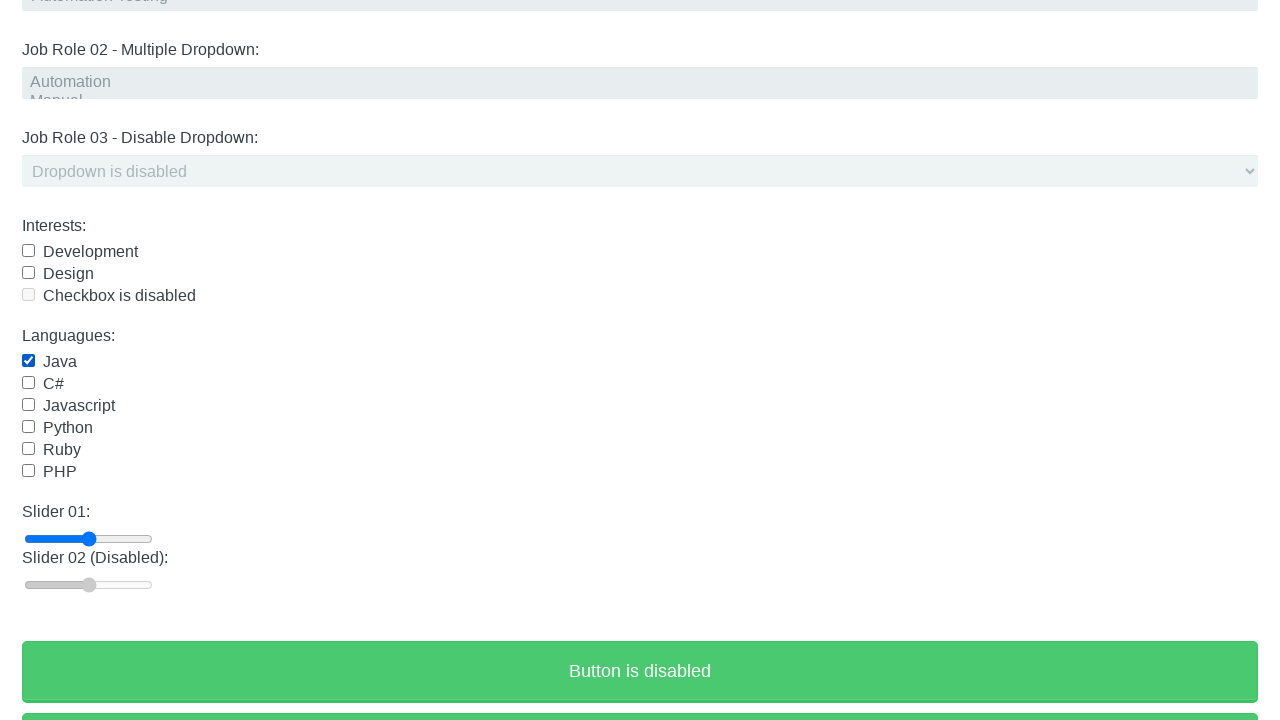

Clicked Java checkbox to deselect it at (28, 361) on input#java
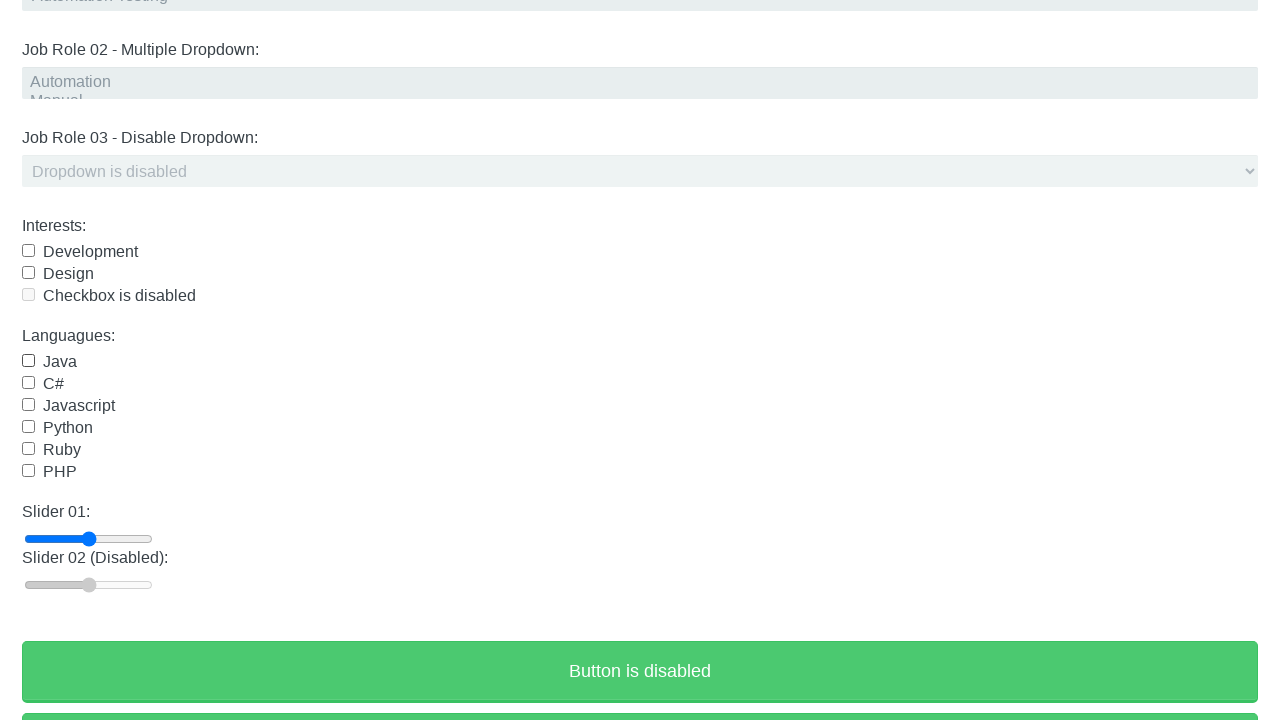

Verified Java checkbox is deselected
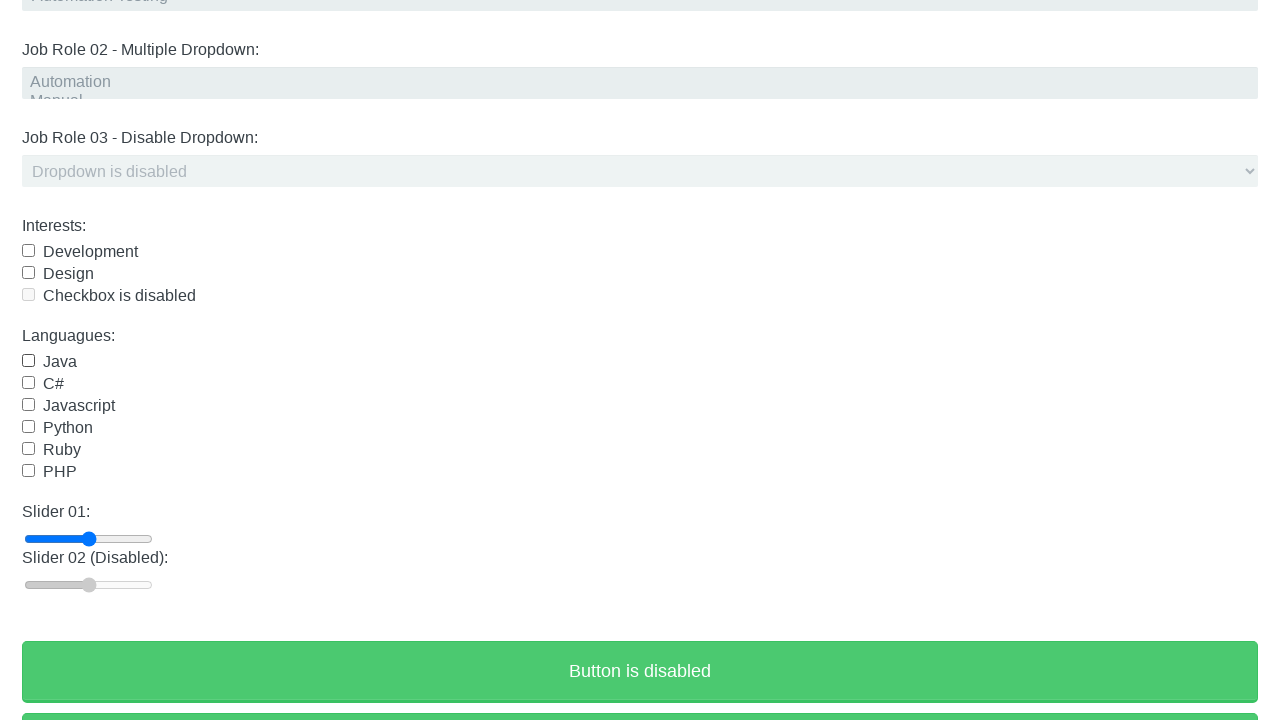

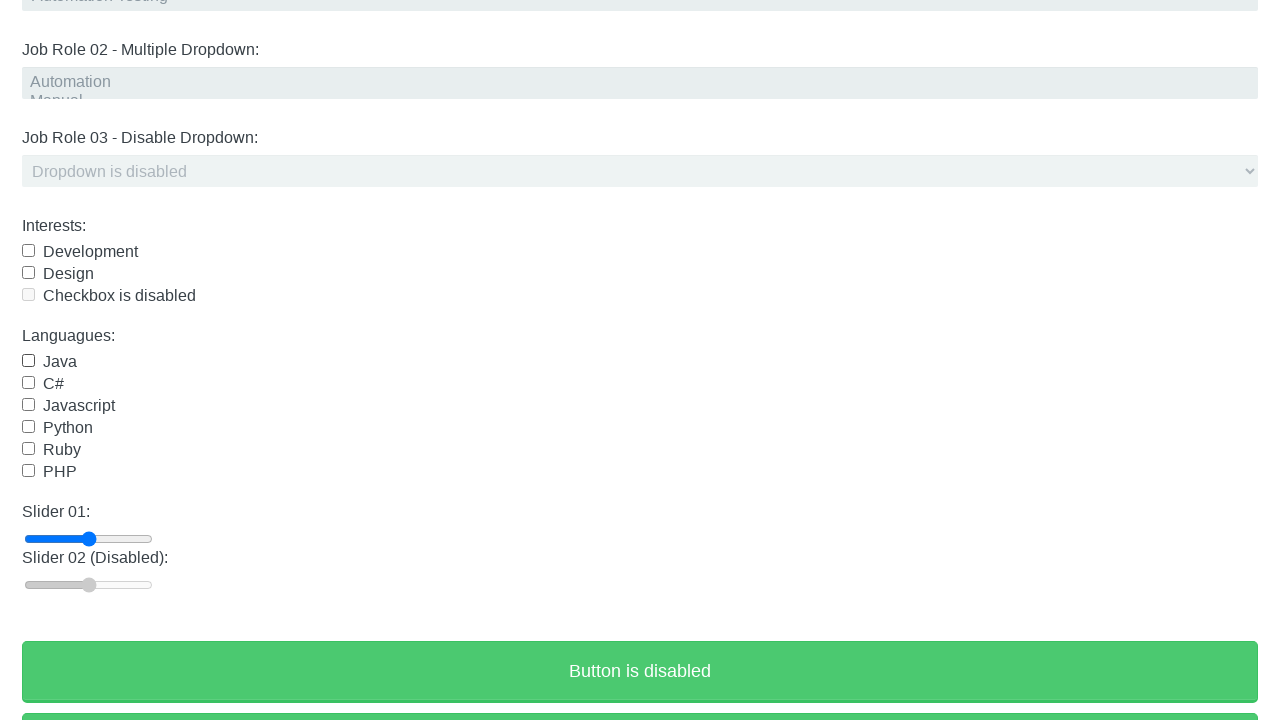